Tests a web form by entering text into a text field, clicking the submit button, and verifying the page navigates to the target page with the expected title.

Starting URL: https://www.selenium.dev/selenium/web/web-form.html

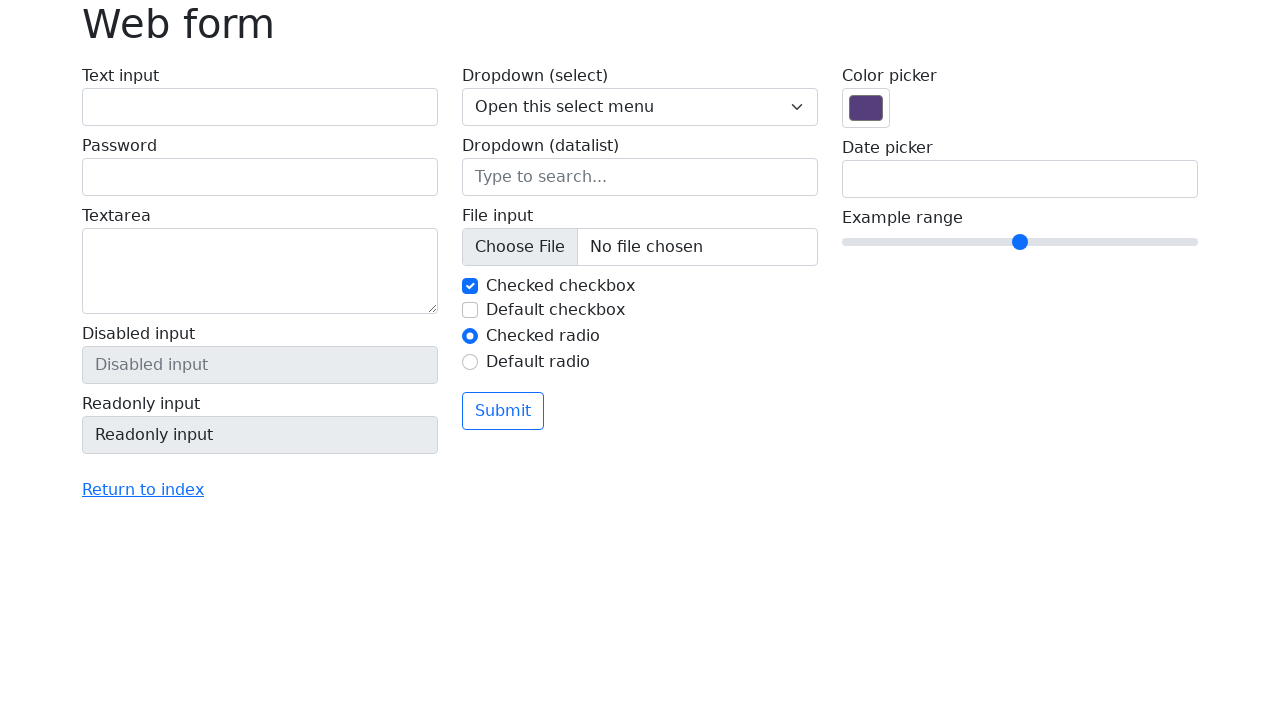

Filled text field with 'Selenium' on input[name='my-text']
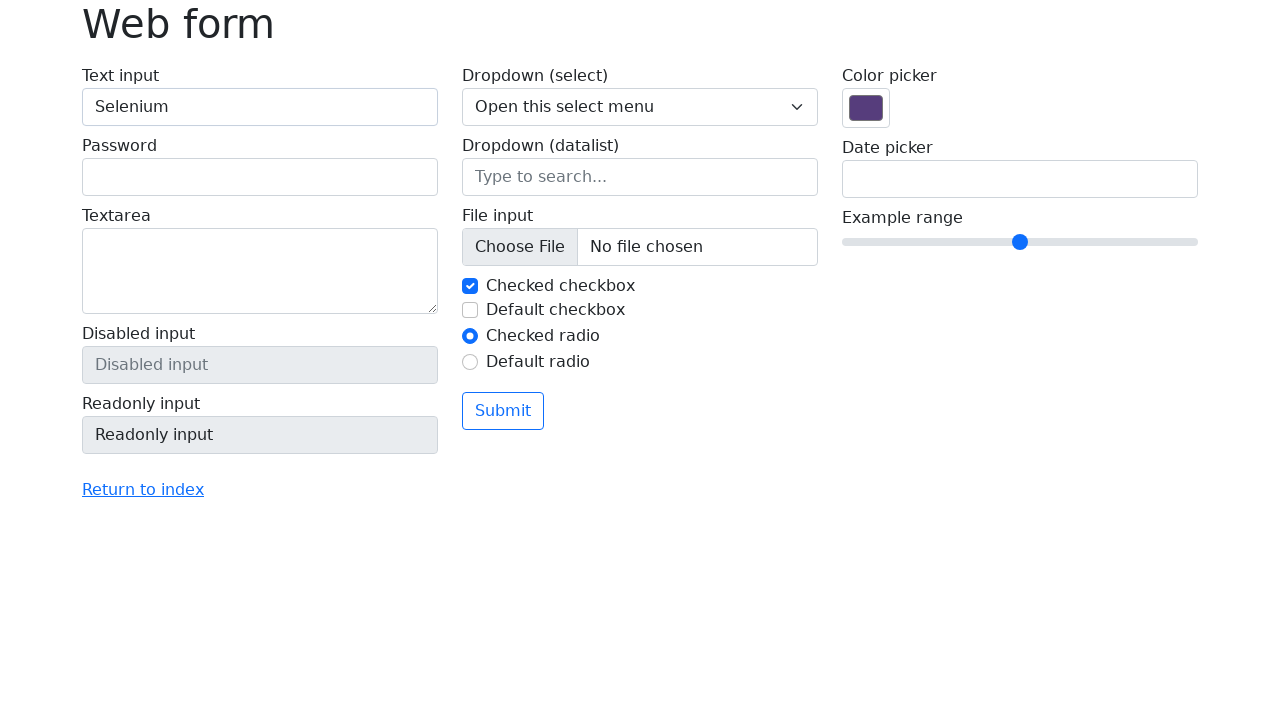

Clicked submit button at (503, 411) on button
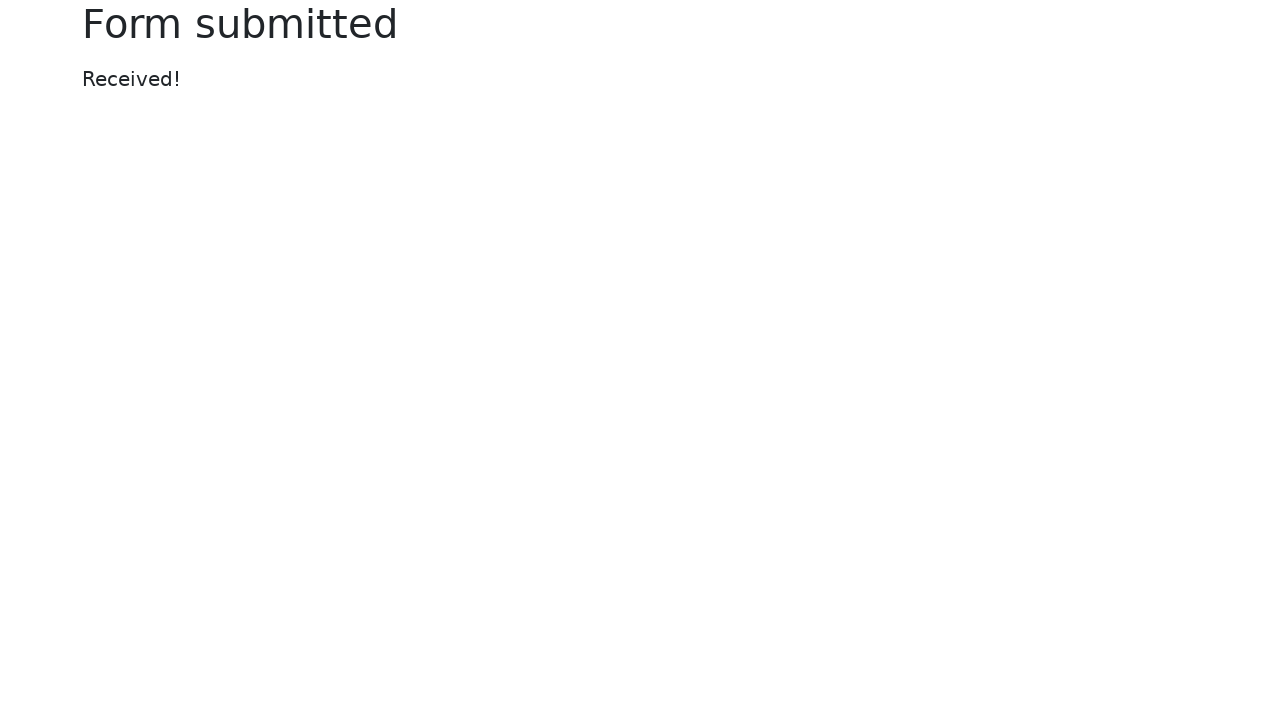

Page loaded after navigation
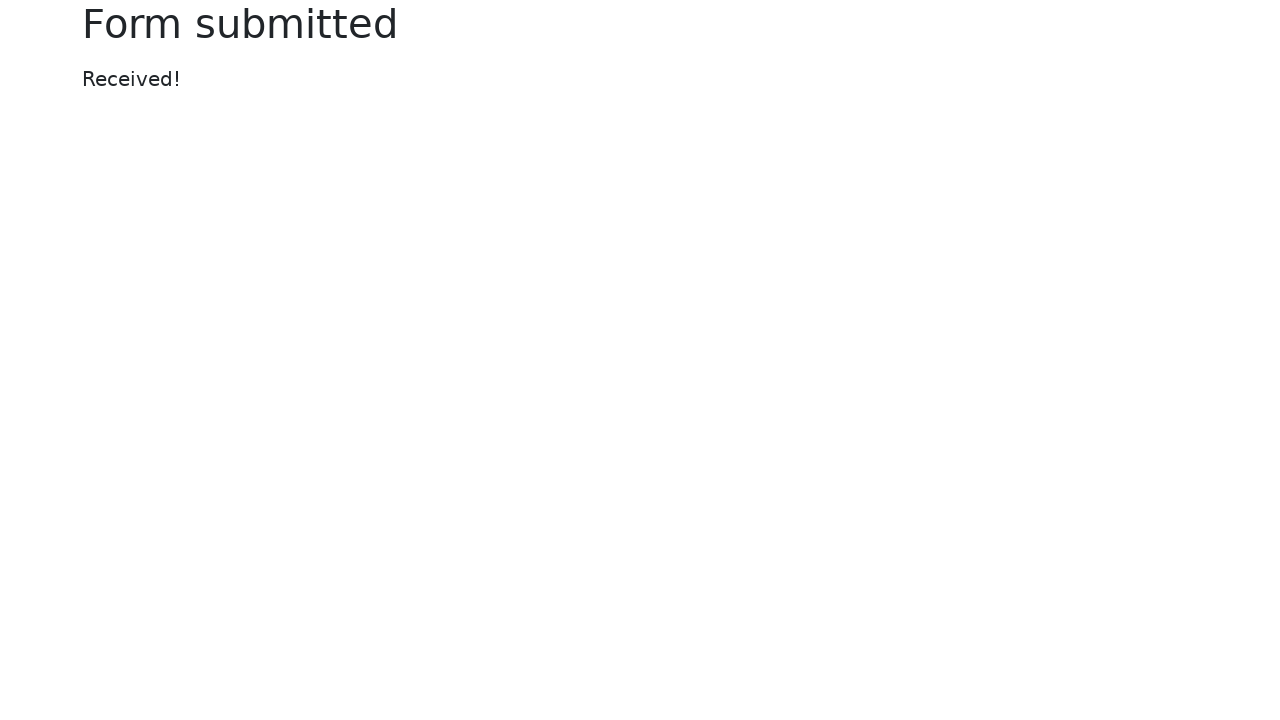

Verified page title is 'Web form - target page'
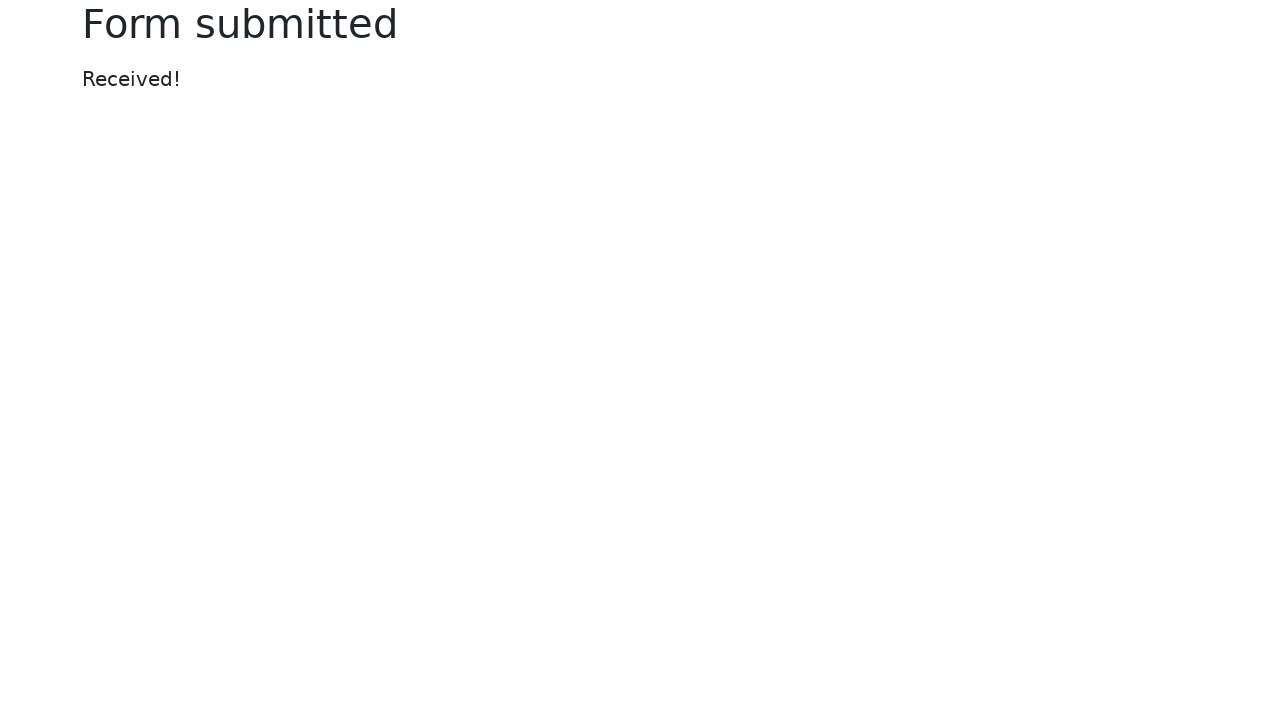

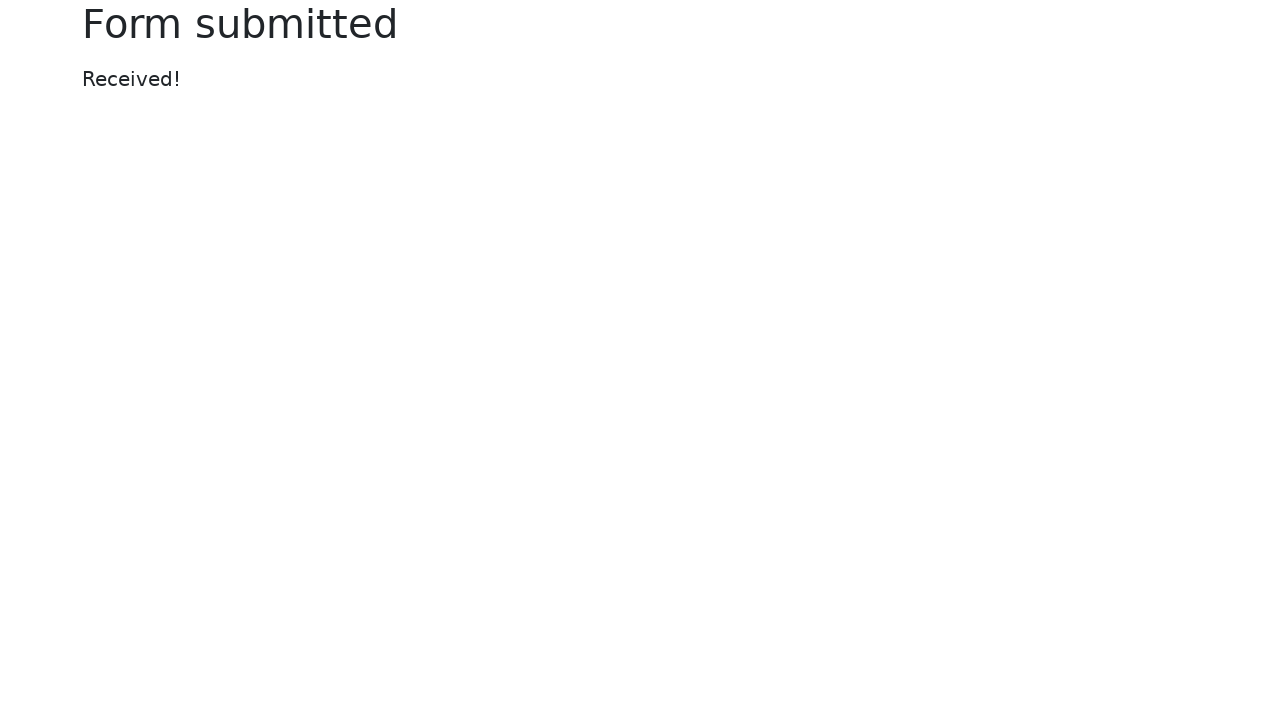